Opens the TechPro Education website, maximizes the browser window, and then closes the browser. This is a basic navigation test.

Starting URL: https://techproeducation.com

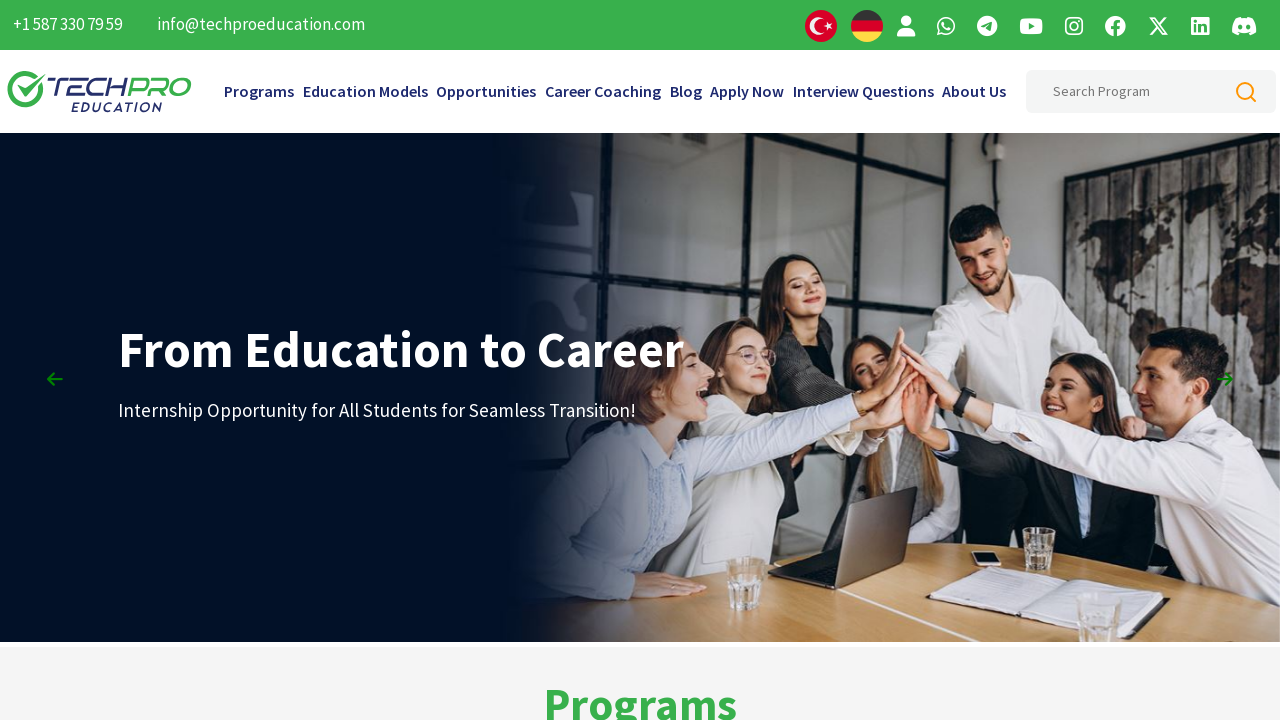

Set viewport size to 1920x1080
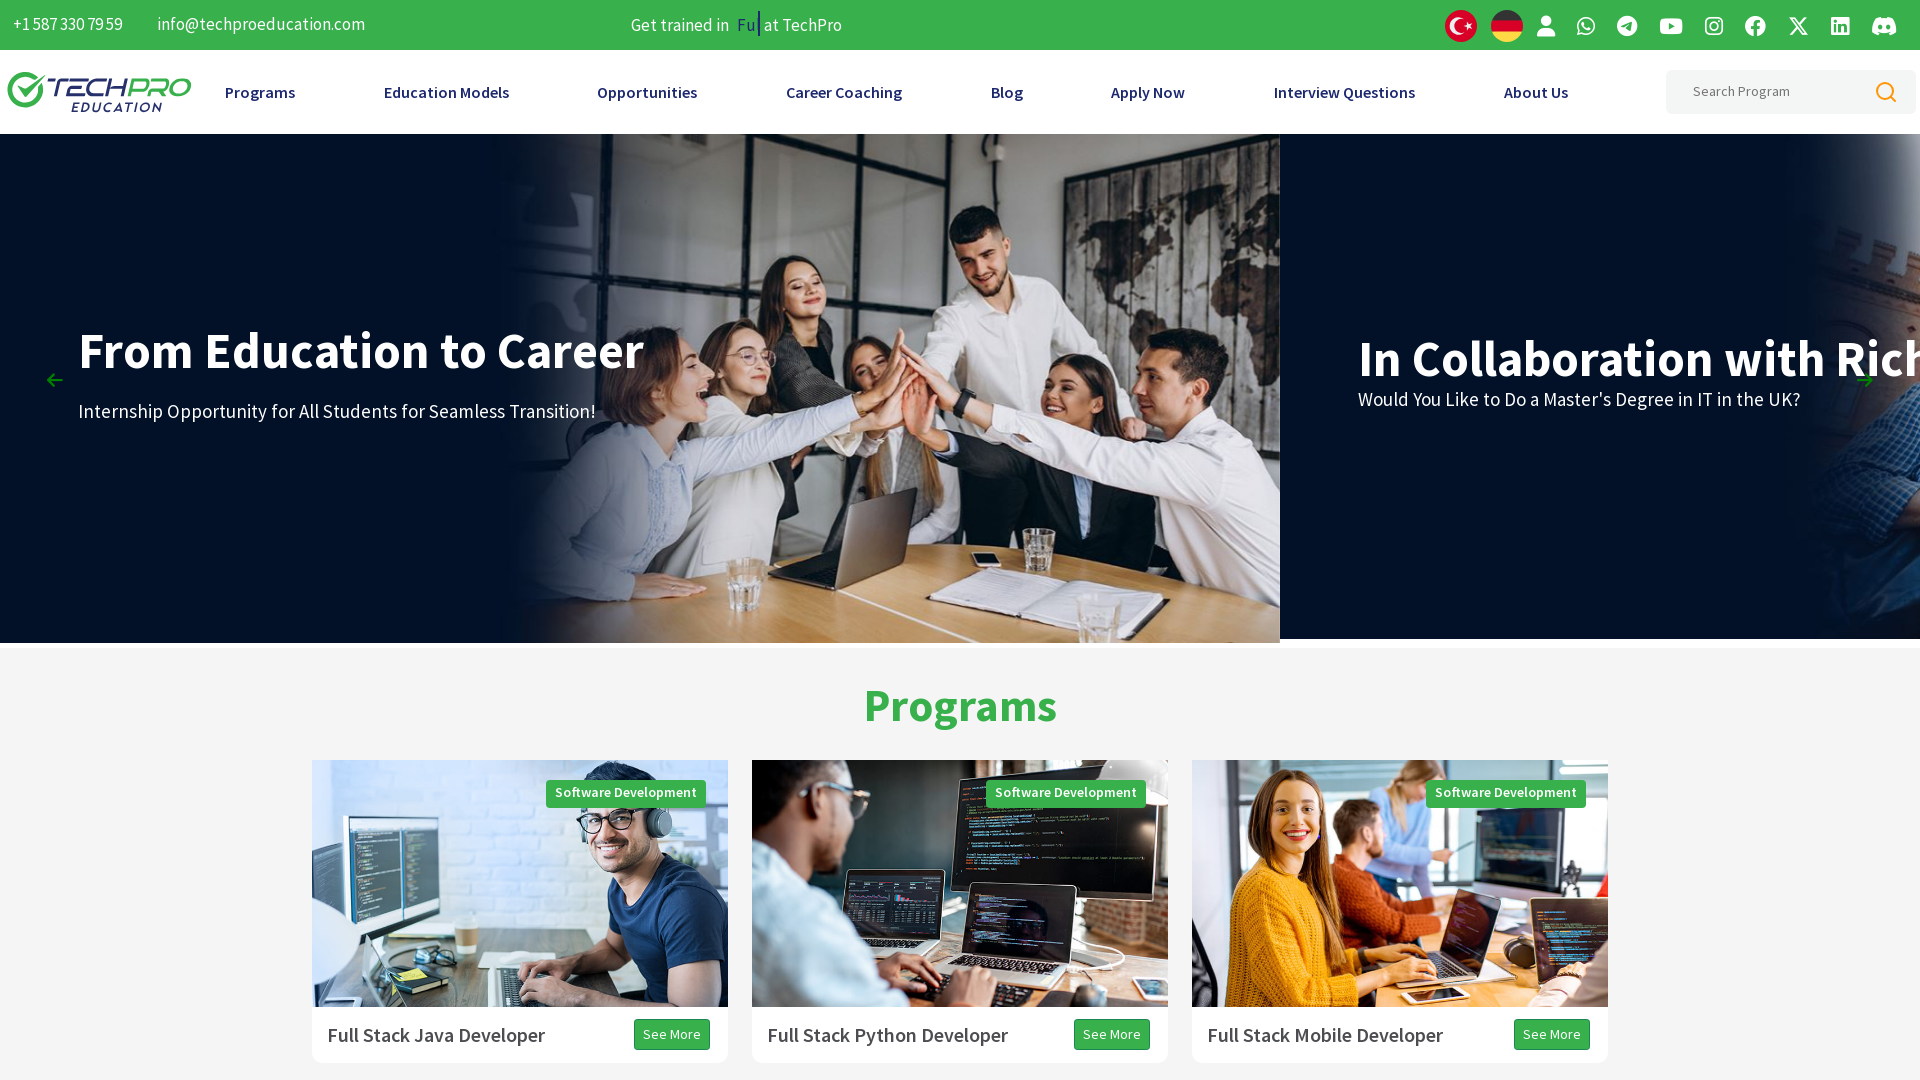

Page loaded successfully
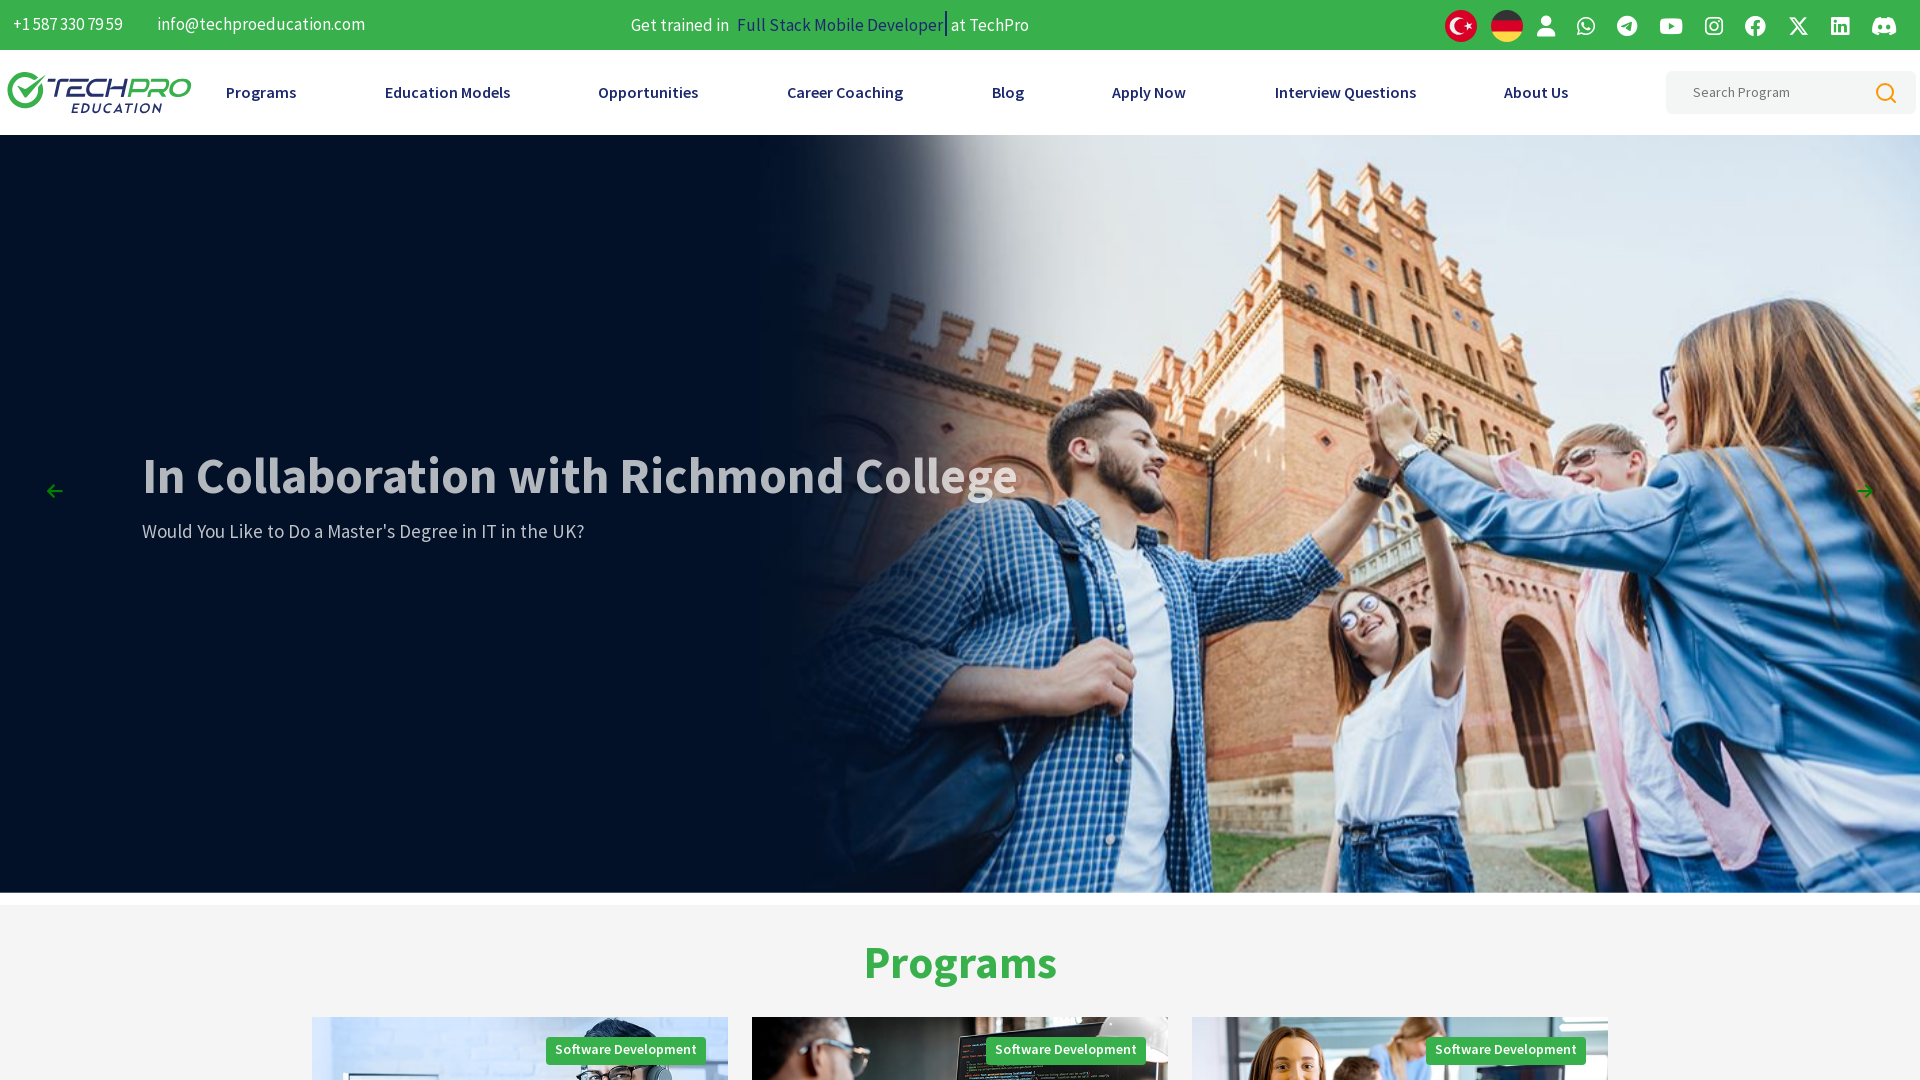

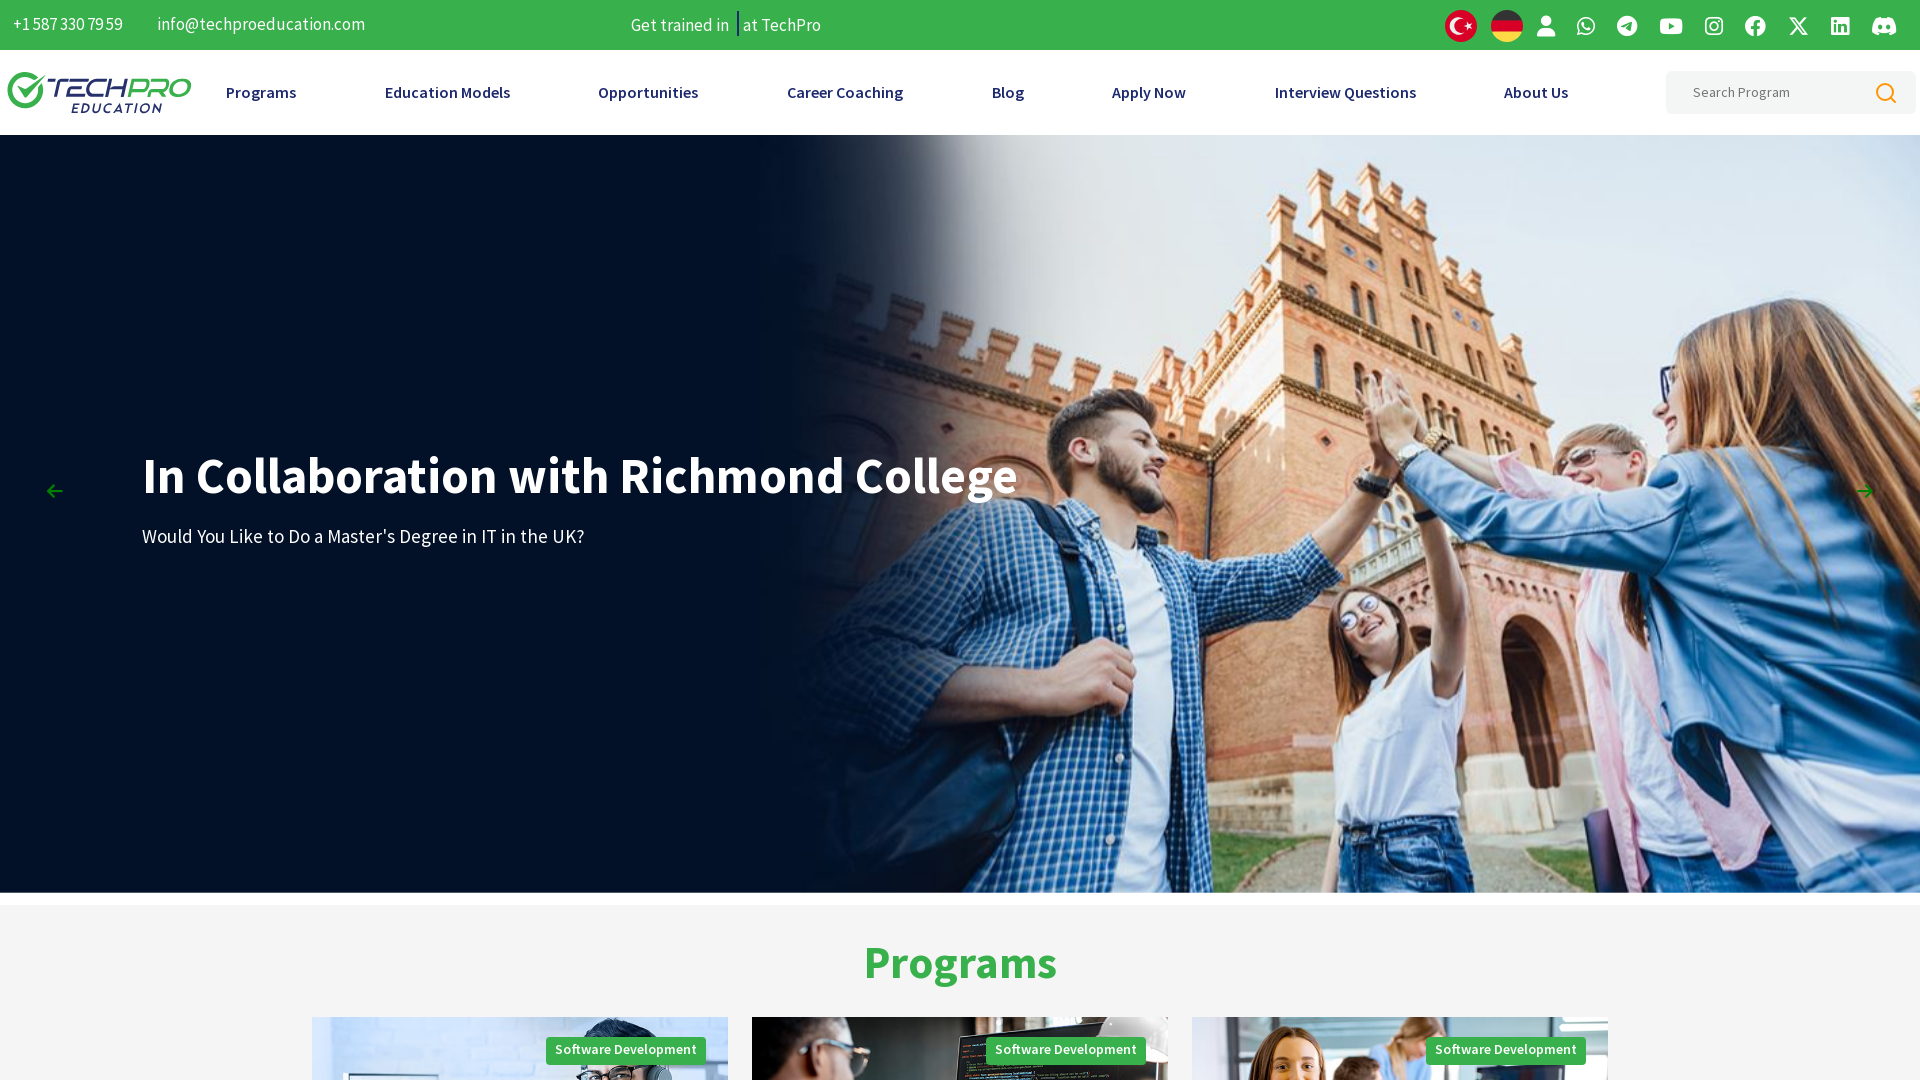